Tests passenger count dropdown functionality by clicking to open the dropdown, incrementing the adult passenger count 4 times using a loop, and then closing the dropdown.

Starting URL: https://rahulshettyacademy.com/dropdownsPractise/

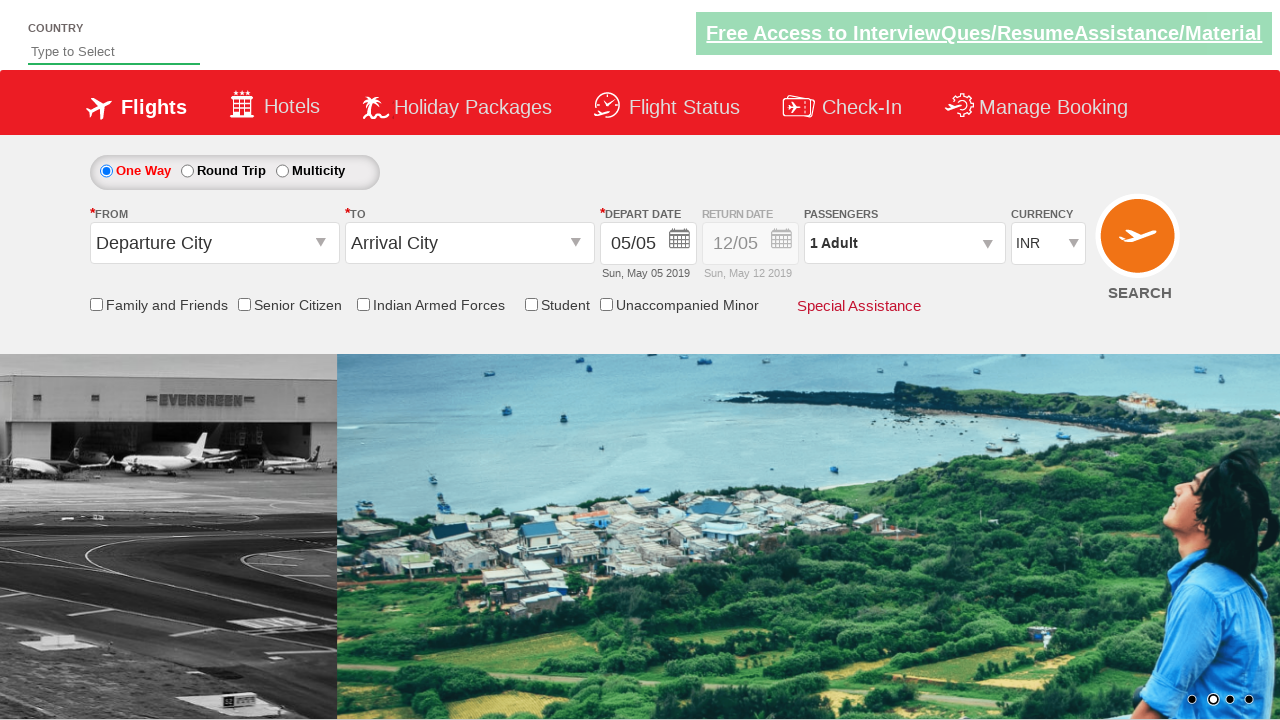

Clicked passenger info dropdown to open it at (904, 243) on #divpaxinfo
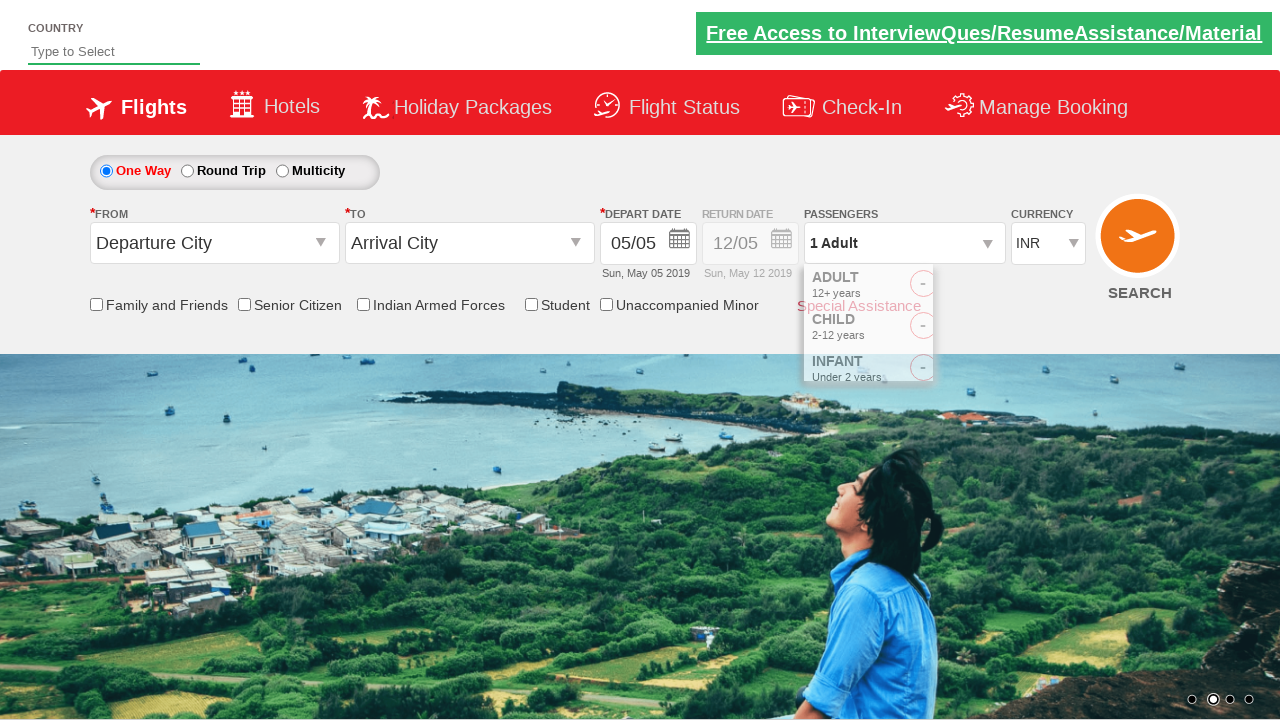

Waited for dropdown to be visible
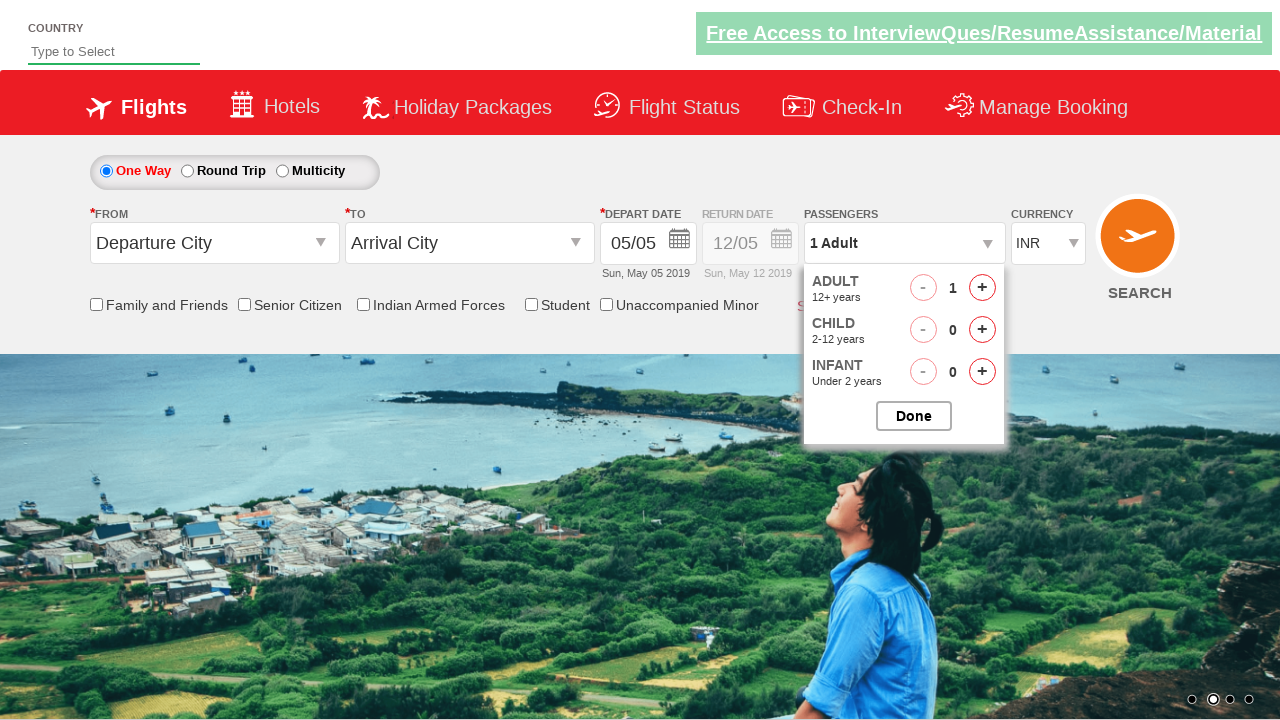

Incremented adult passenger count (iteration 1 of 4) at (982, 288) on #hrefIncAdt
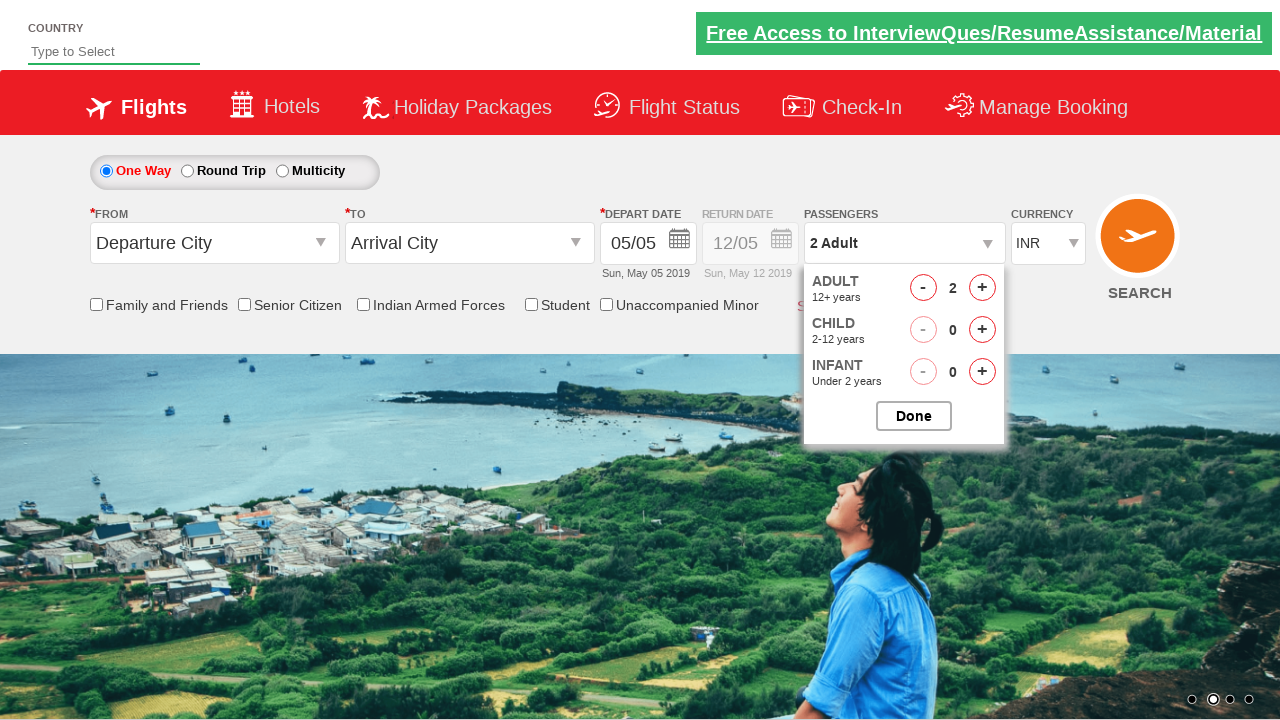

Incremented adult passenger count (iteration 2 of 4) at (982, 288) on #hrefIncAdt
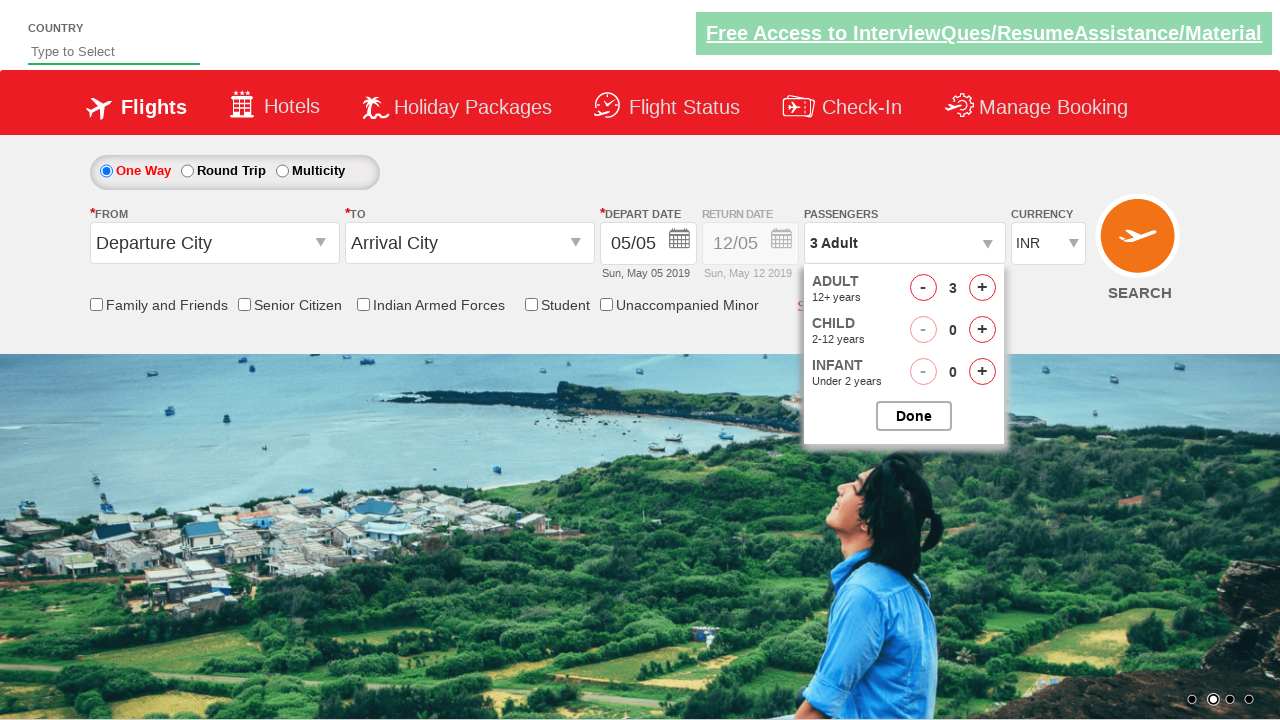

Incremented adult passenger count (iteration 3 of 4) at (982, 288) on #hrefIncAdt
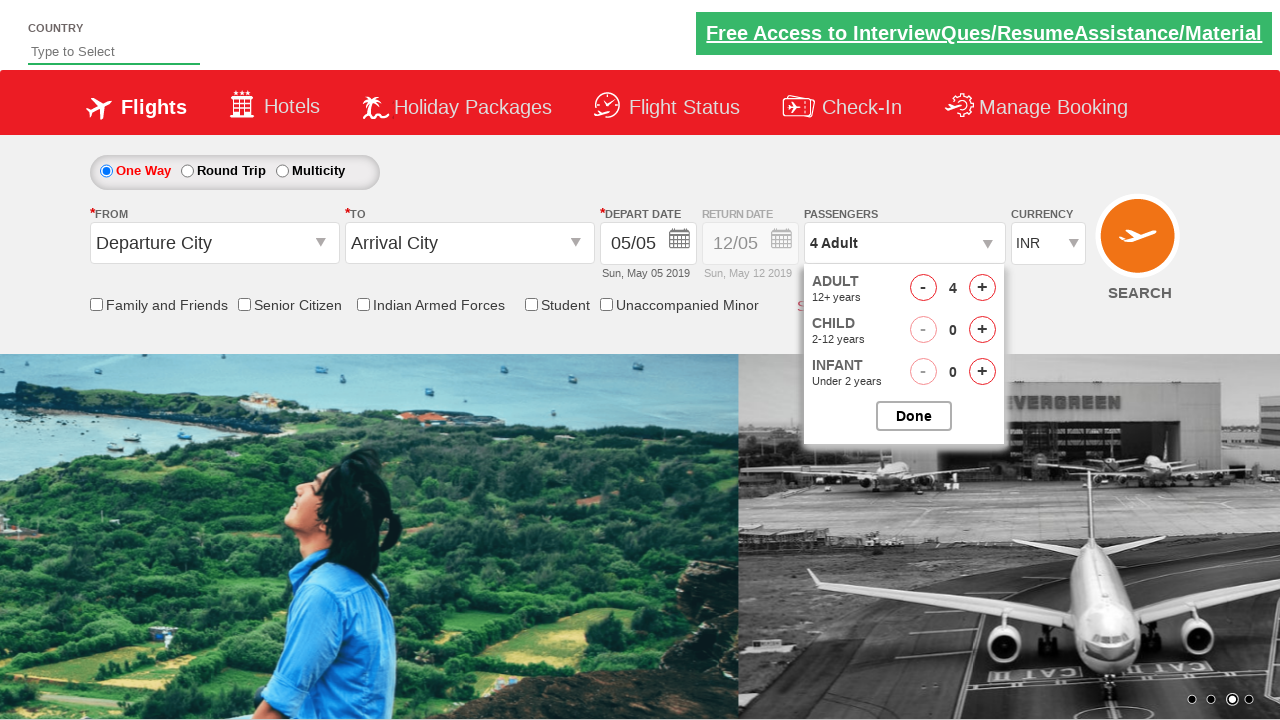

Incremented adult passenger count (iteration 4 of 4) at (982, 288) on #hrefIncAdt
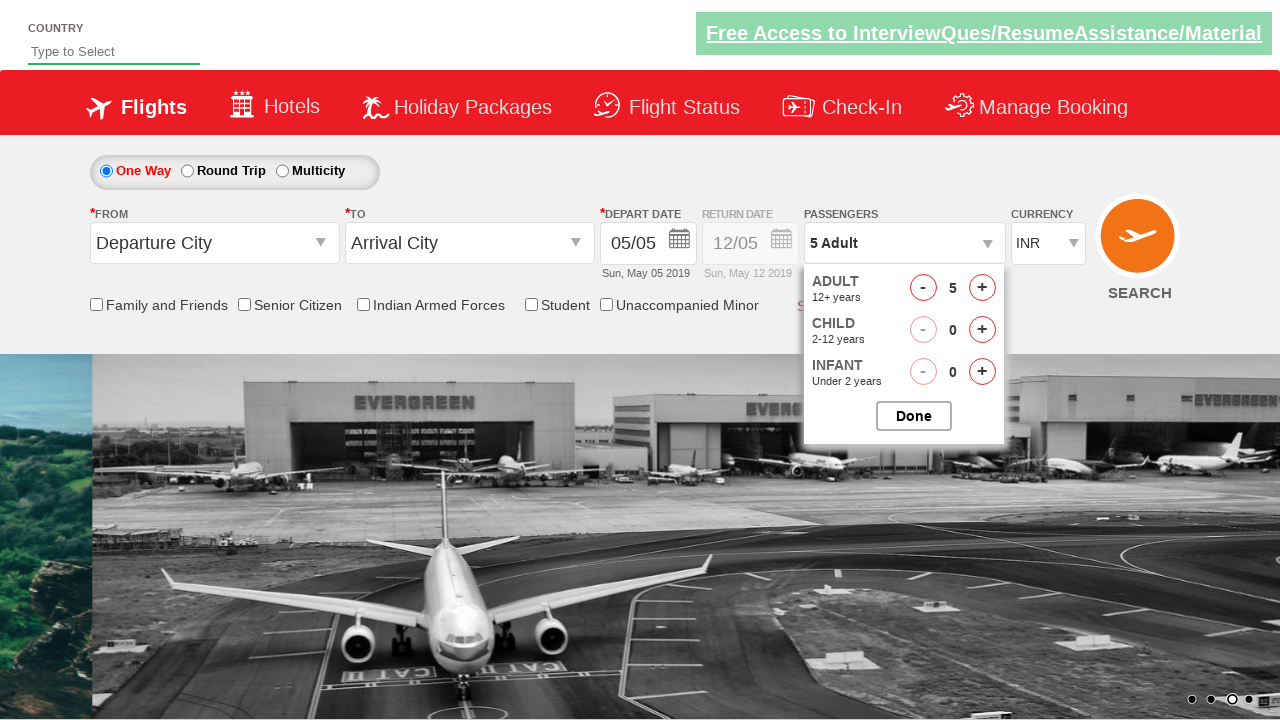

Clicked to close the passenger options dropdown at (914, 416) on #btnclosepaxoption
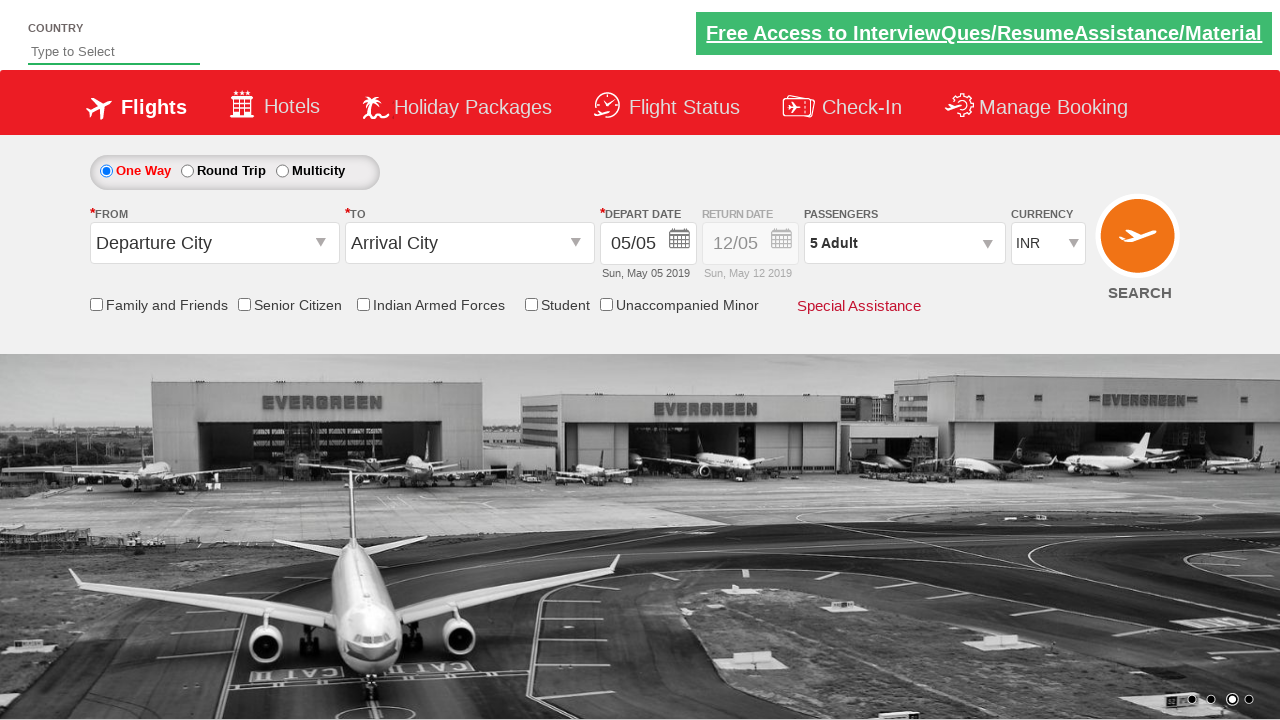

Verified passenger info dropdown is still visible after closing options
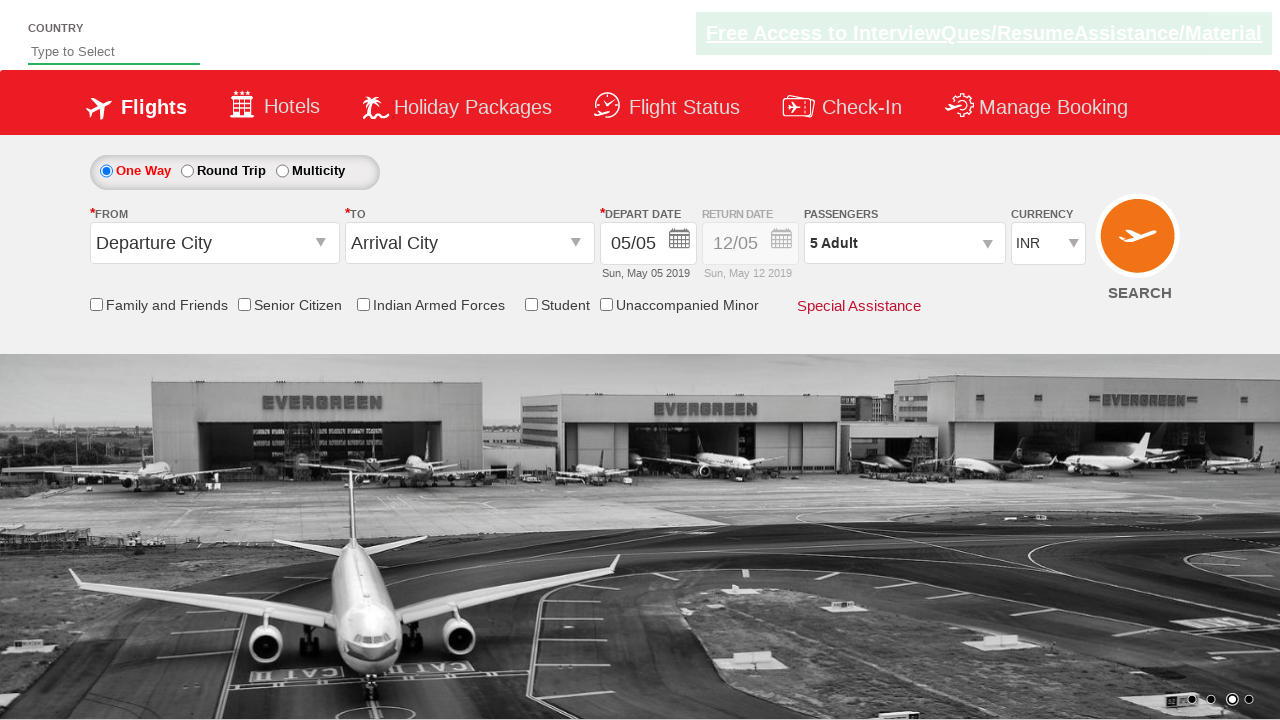

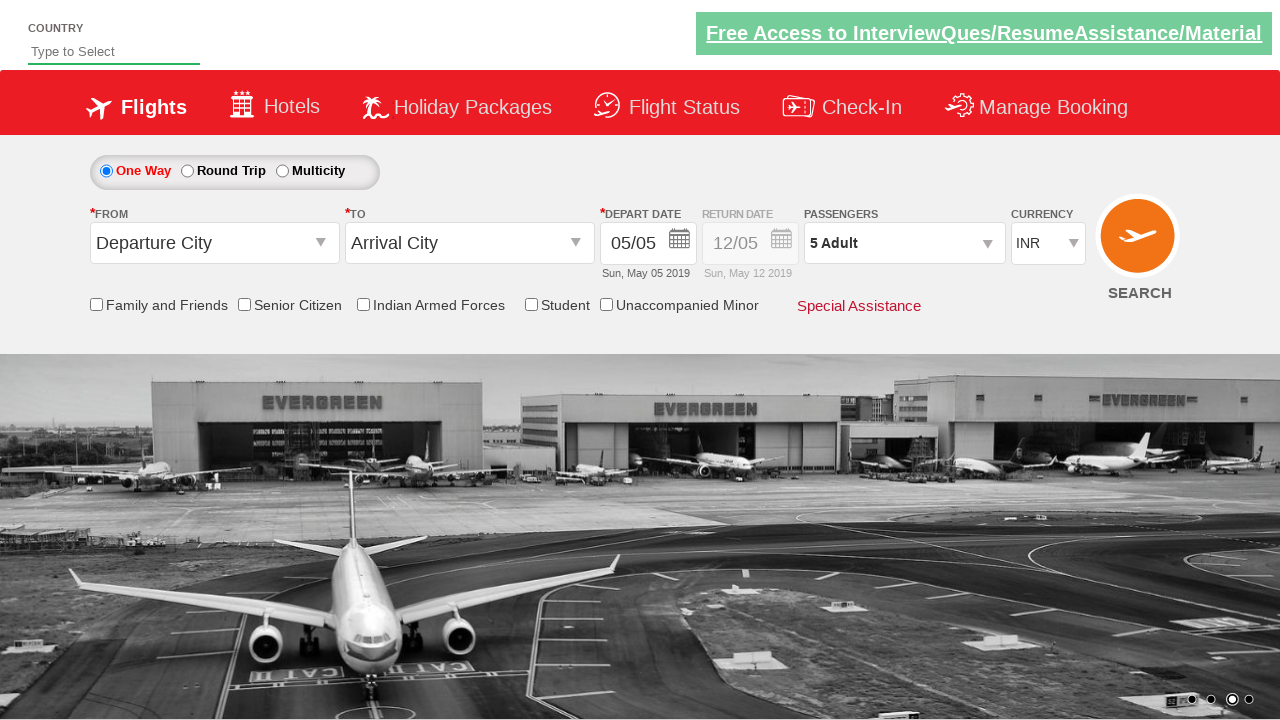